Tests window handling functionality by clicking a button that opens a new tabbed window on a demo automation testing site

Starting URL: http://demo.automationtesting.in/Windows.html

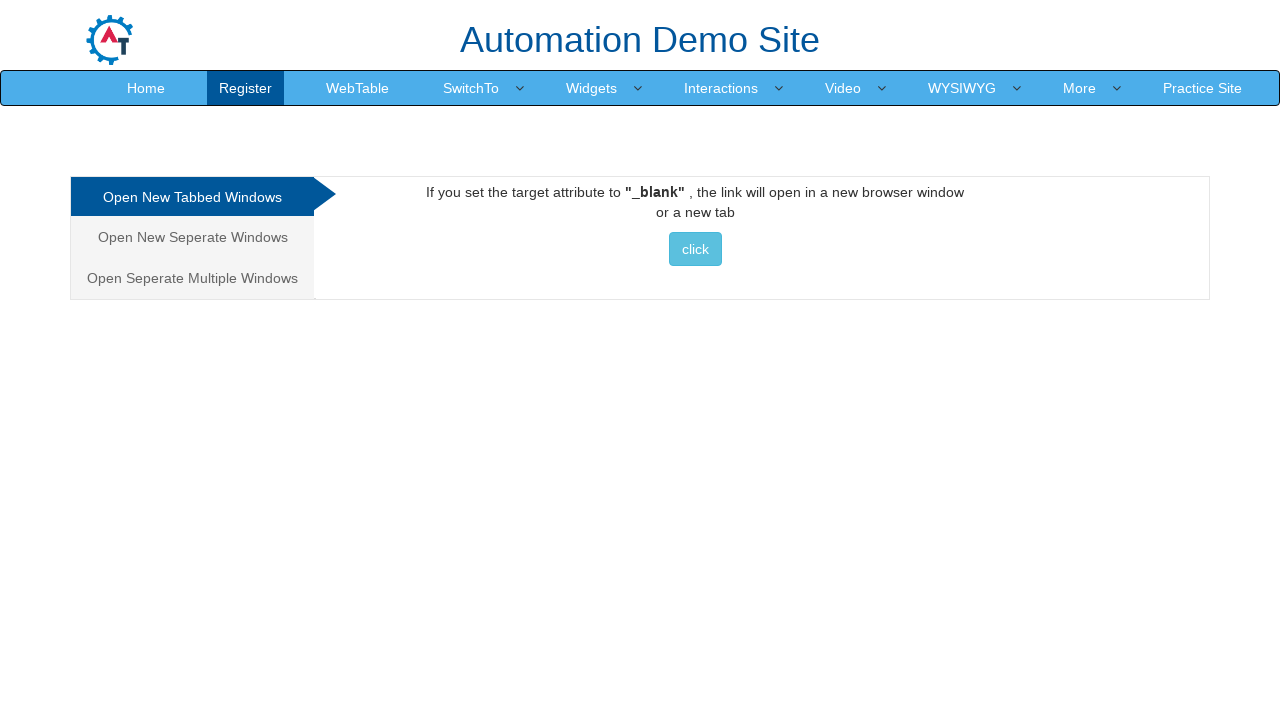

Navigated to Windows demo page
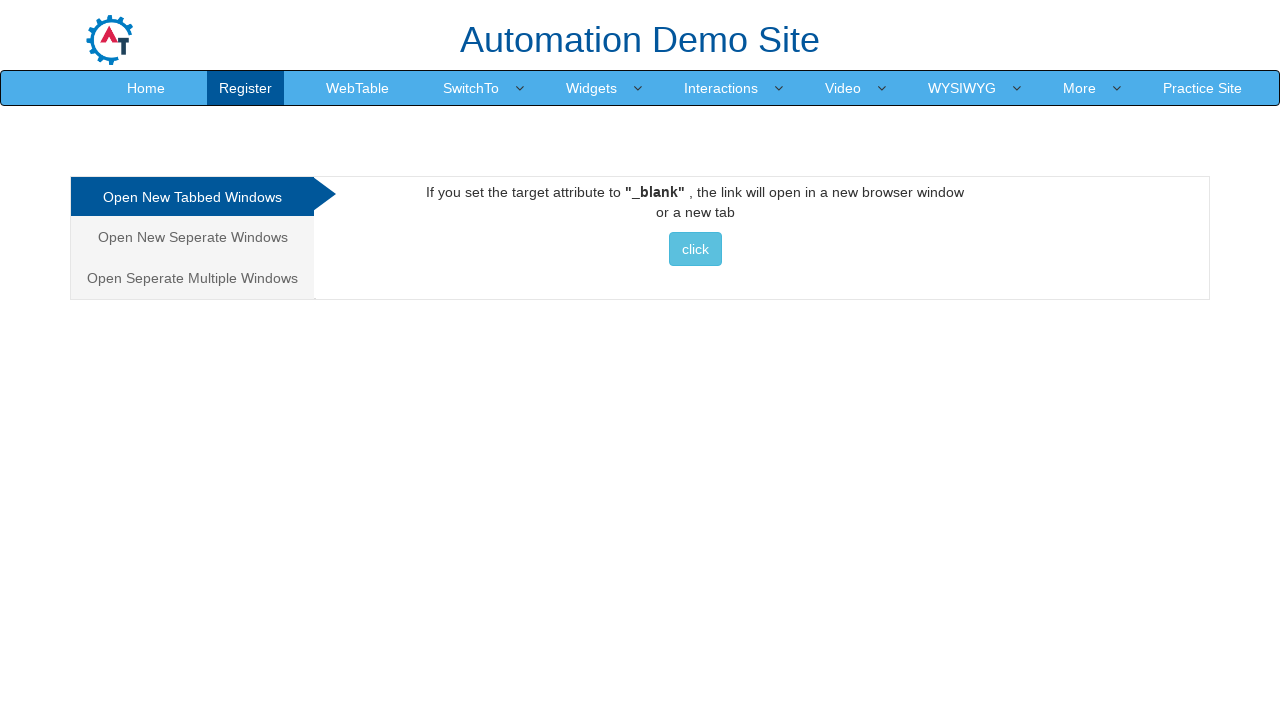

Clicked button to open new tabbed window at (695, 249) on xpath=//*[@id='Tabbed']/a/button
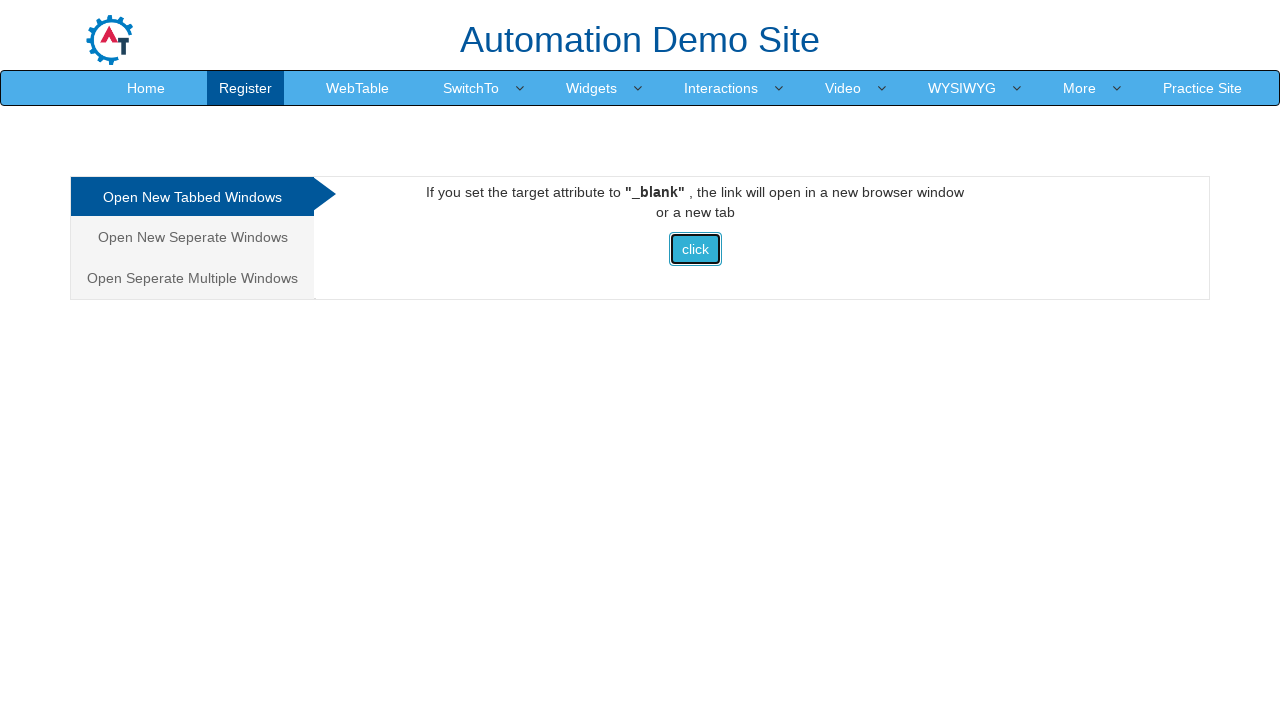

Waited 1 second for window to open
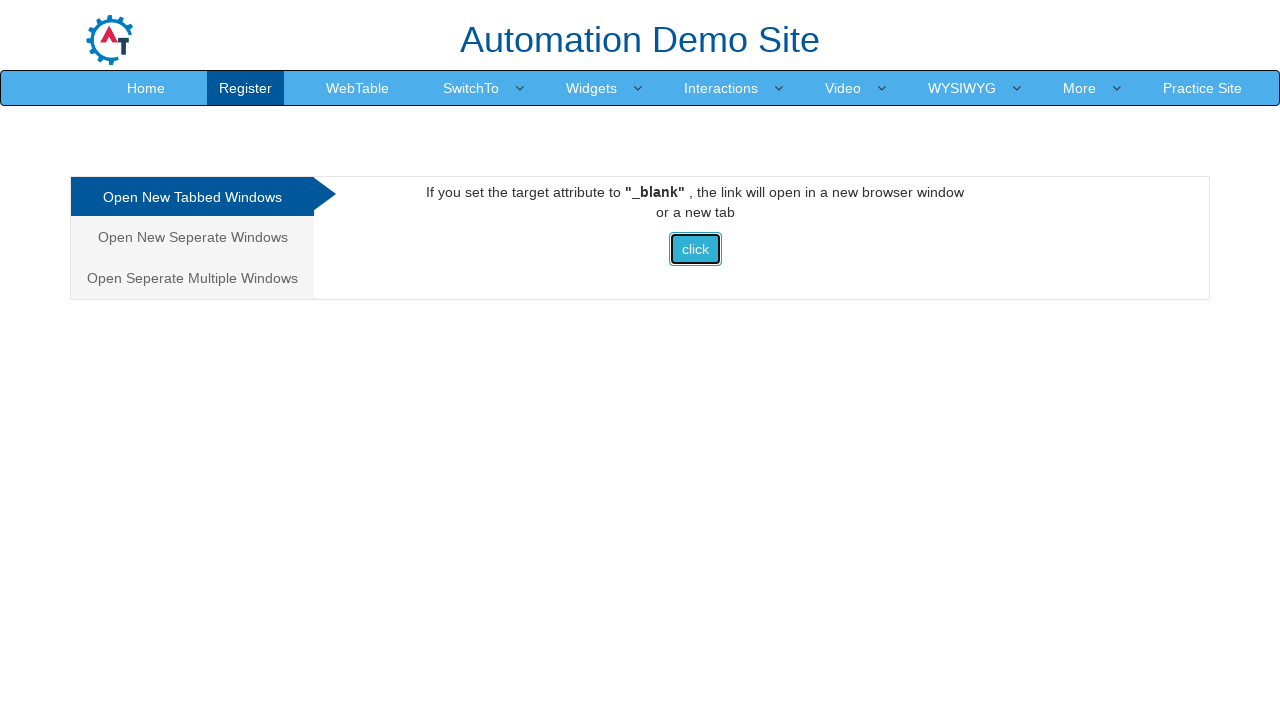

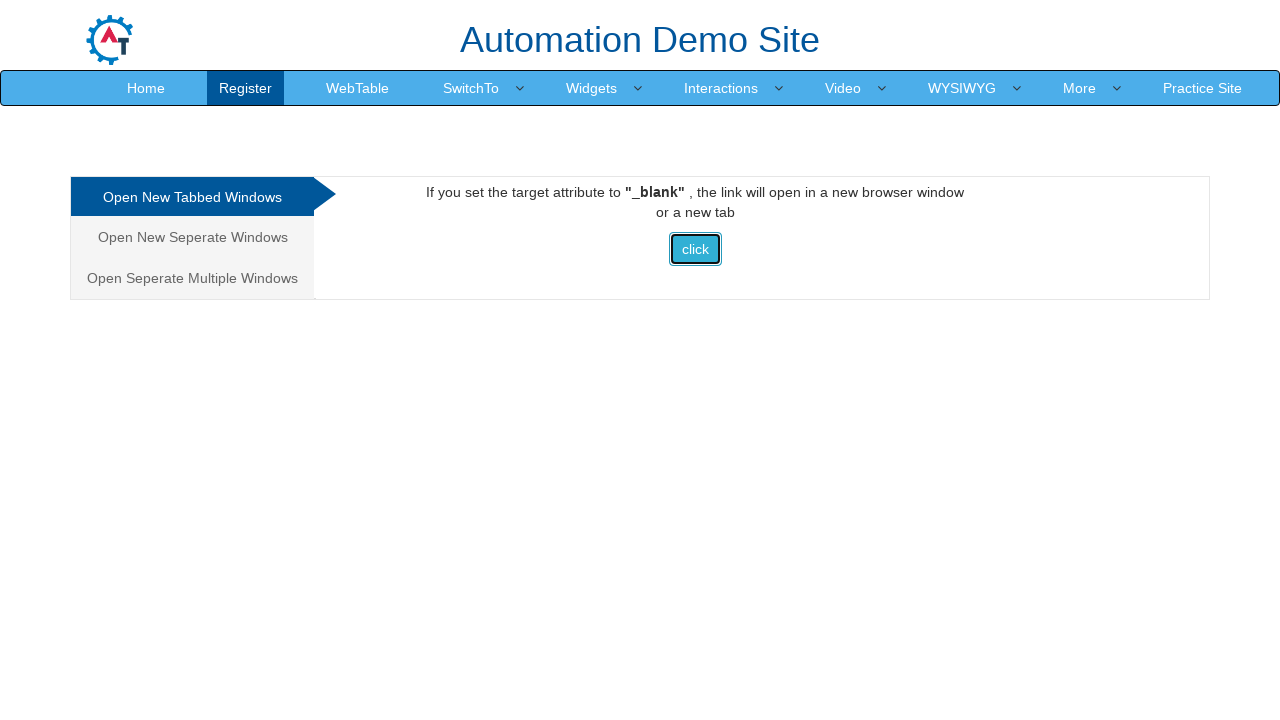